Tests click and hold functionality on a button element

Starting URL: https://demoqa.com/buttons

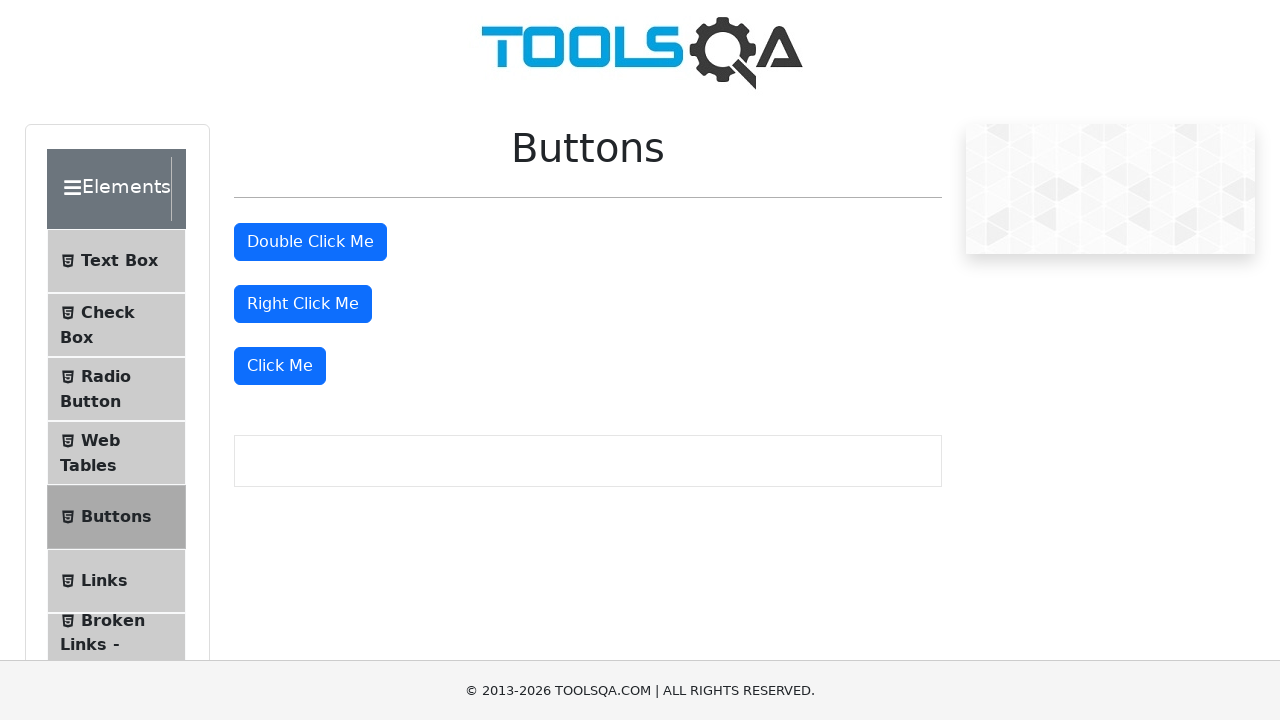

Navigated to DemoQA buttons test page
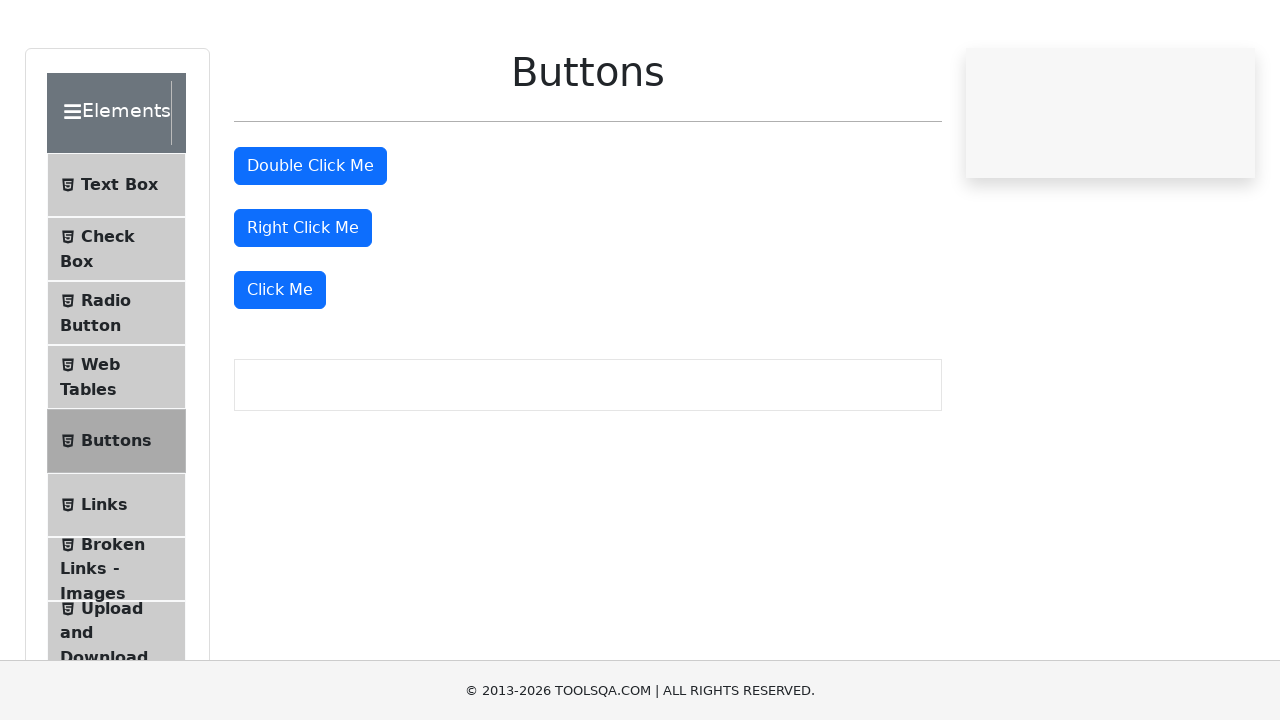

Located the 'Click Me' button element
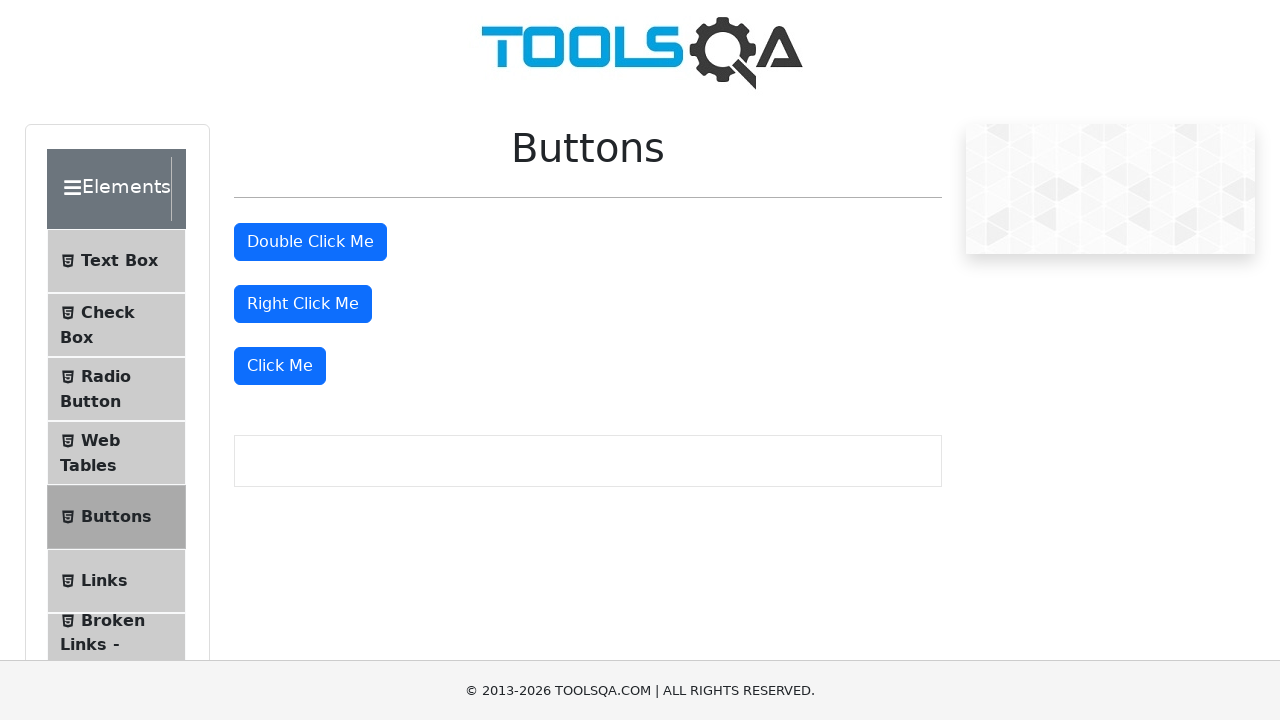

Performed click and hold action on button with 1000ms delay at (280, 366) on xpath=//button[text()='Click Me']
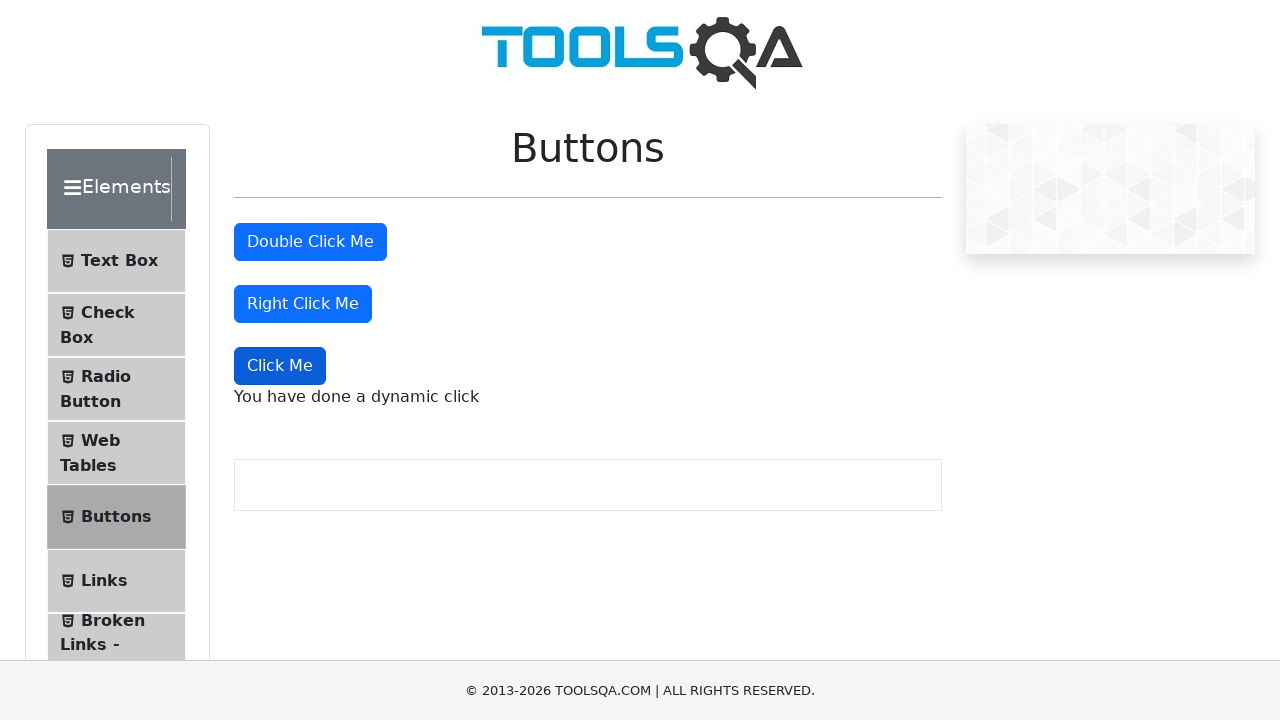

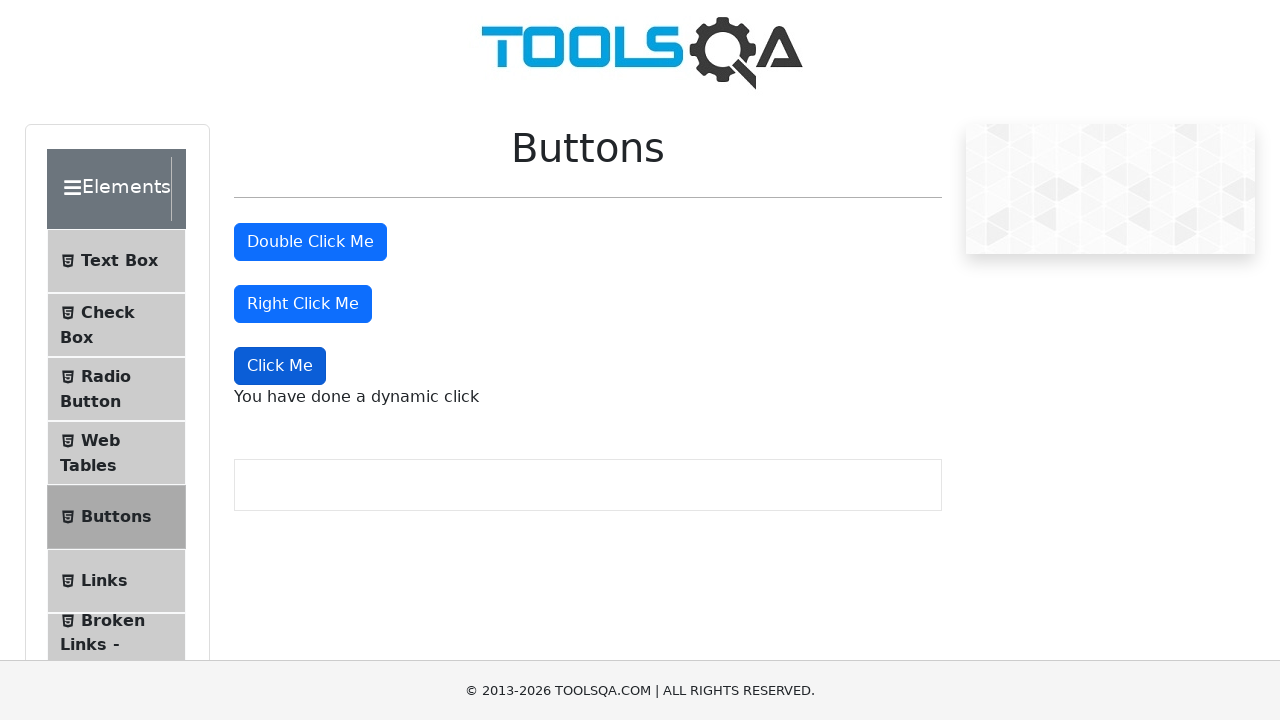